Tests radio button functionality by clicking through all radio buttons, then specifically selects Option 2

Starting URL: https://kristinek.github.io/site/examples/actions

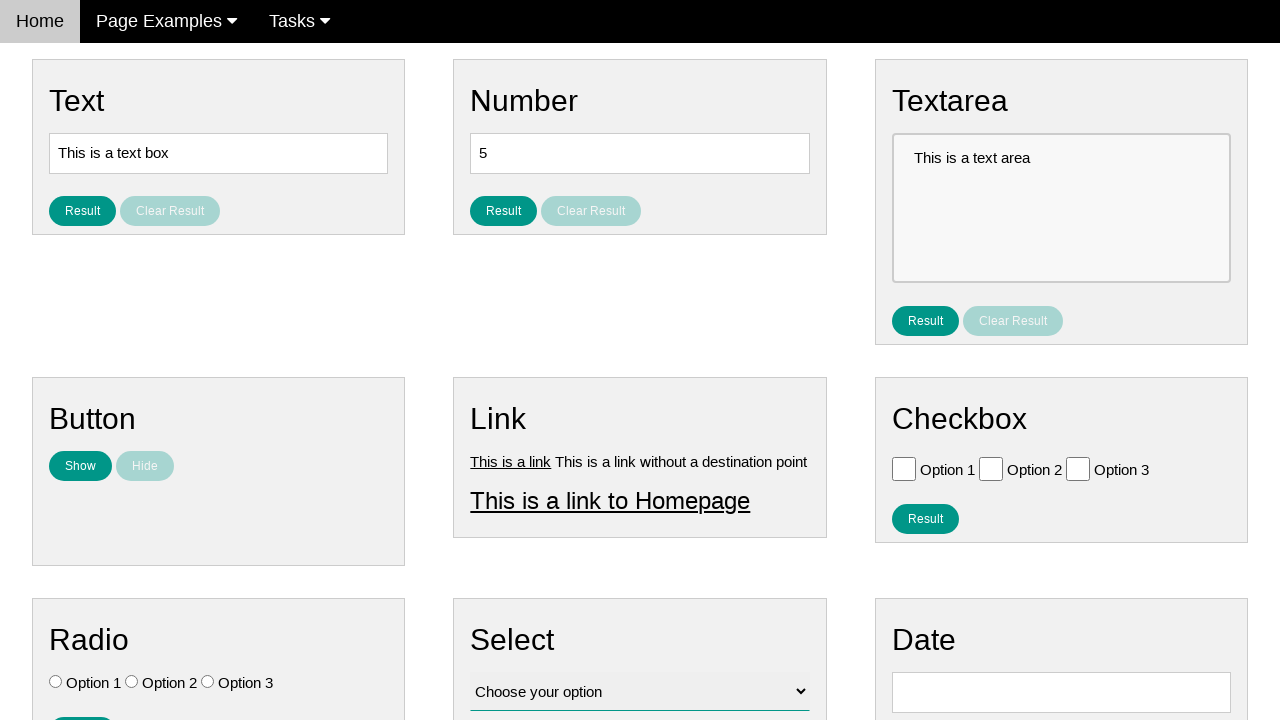

Located all radio buttons on the page
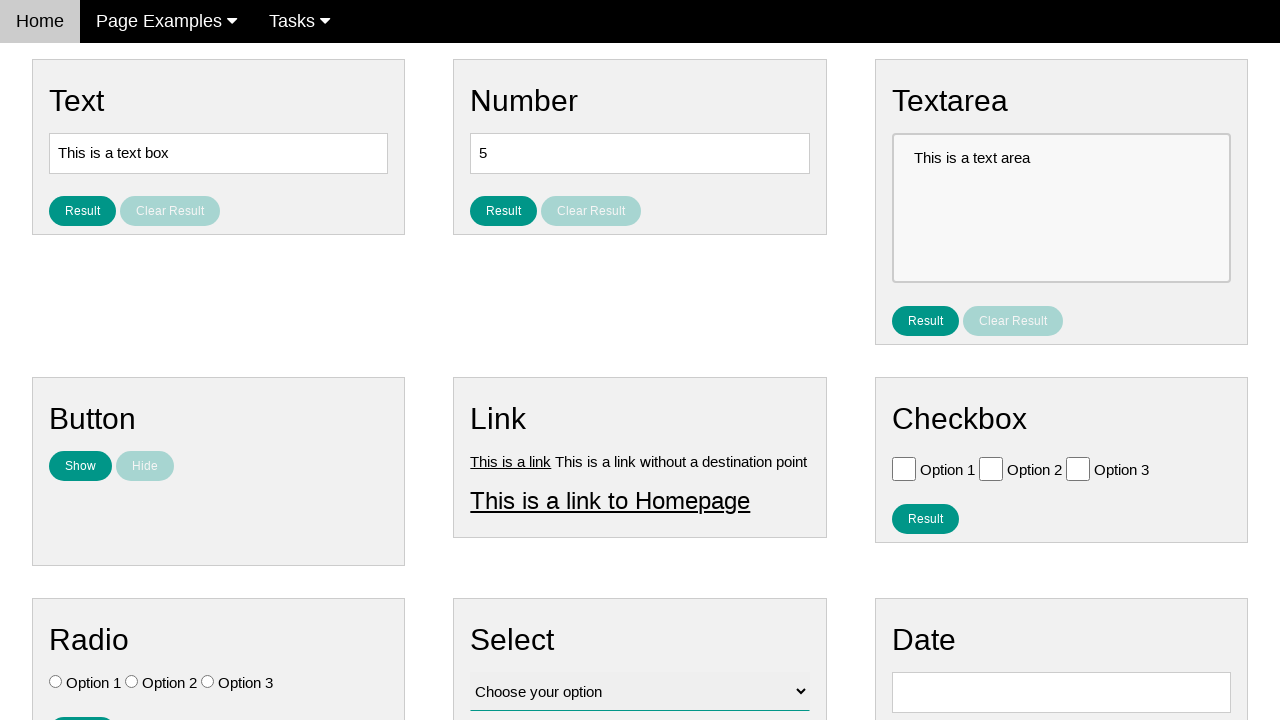

Counted 3 radio buttons
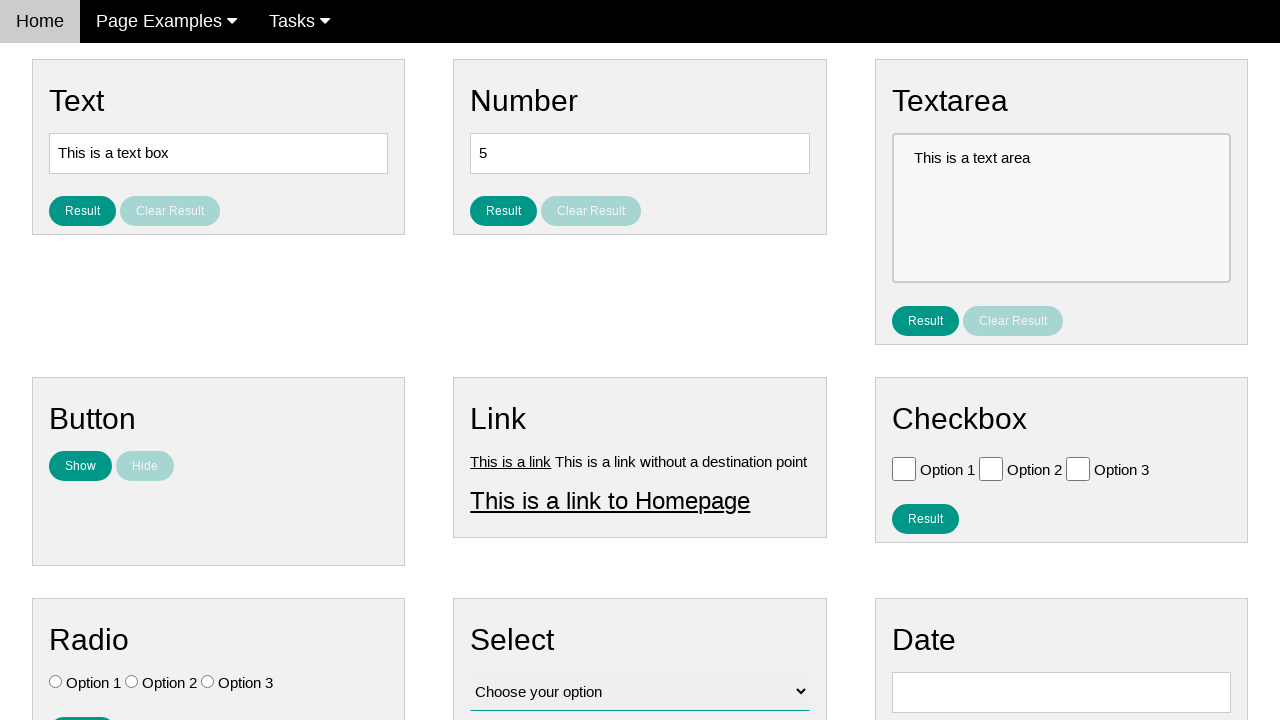

Selected radio button at index 0
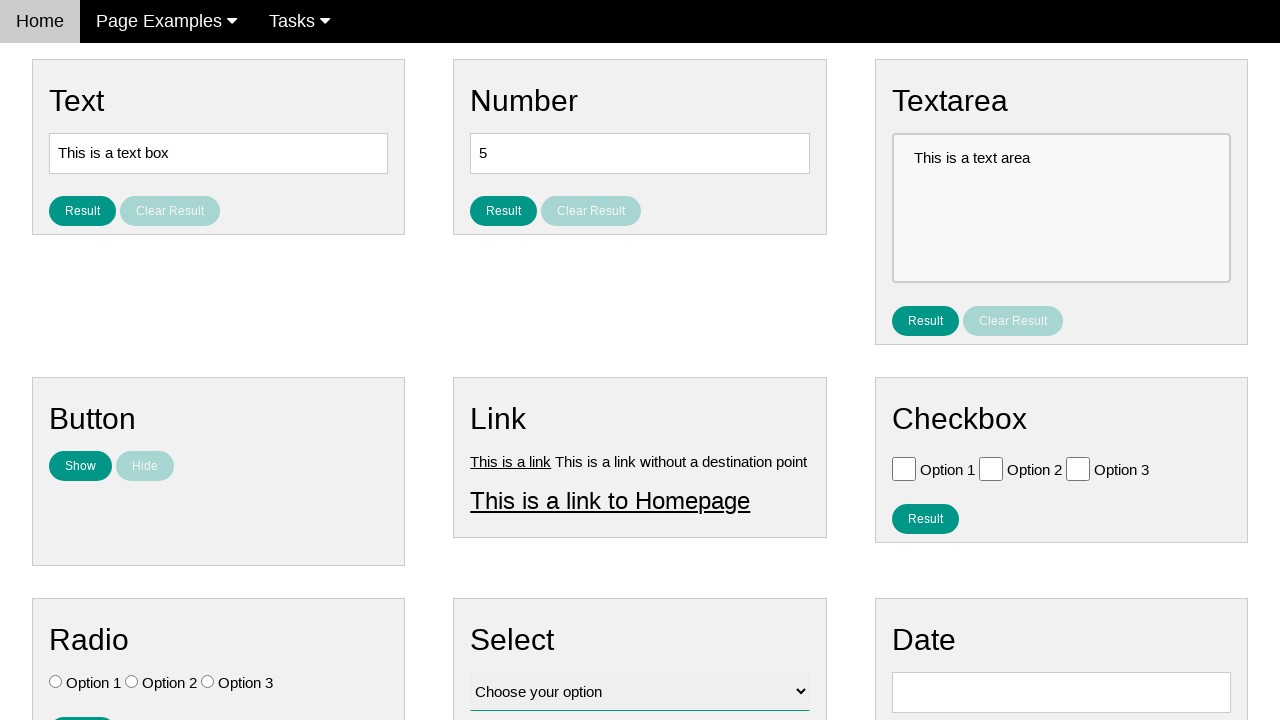

Clicked radio button at index 0 (first click) at (56, 682) on .w3-check[type='radio'] >> nth=0
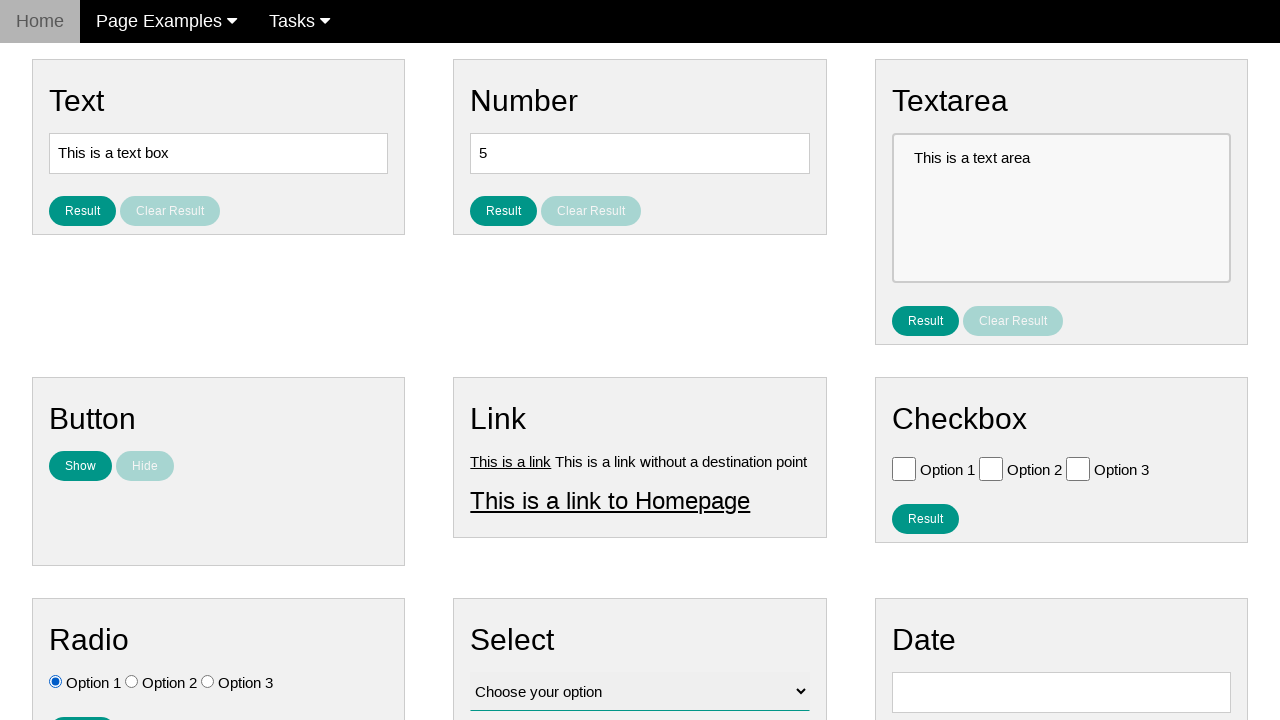

Clicked radio button at index 0 (second click) at (56, 682) on .w3-check[type='radio'] >> nth=0
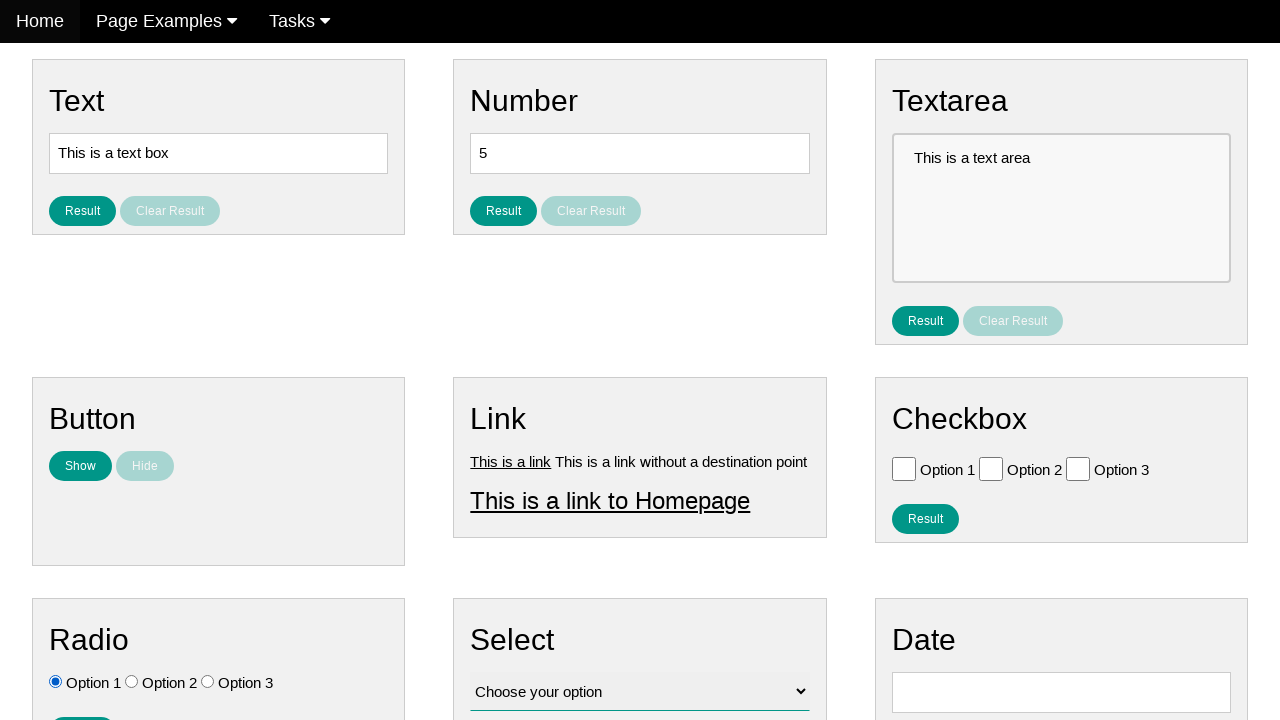

Selected radio button at index 1
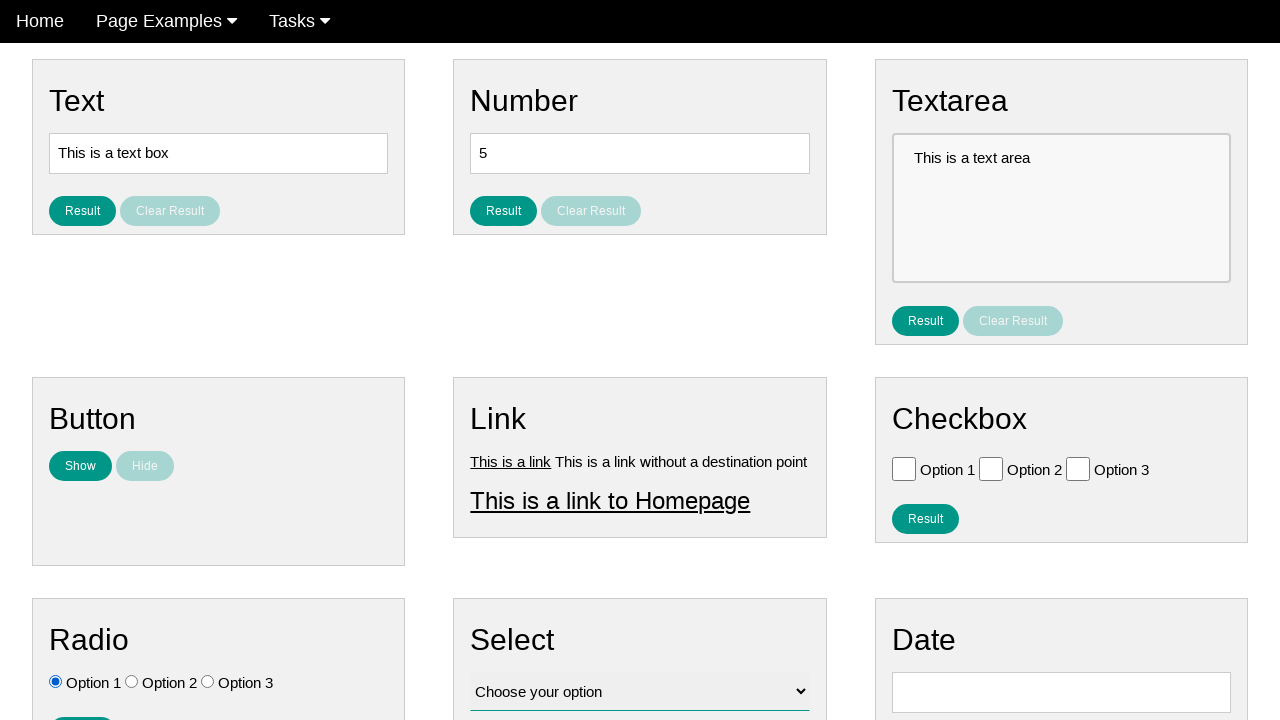

Clicked radio button at index 1 (first click) at (132, 682) on .w3-check[type='radio'] >> nth=1
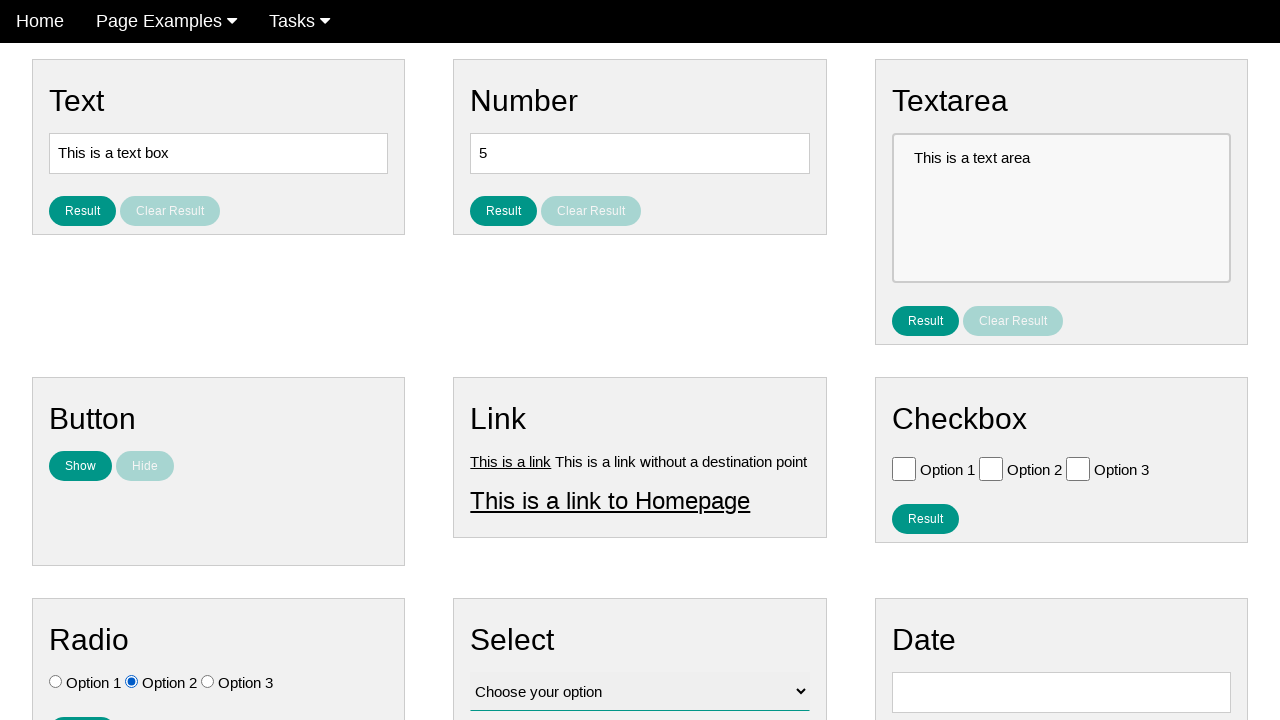

Clicked radio button at index 1 (second click) at (132, 682) on .w3-check[type='radio'] >> nth=1
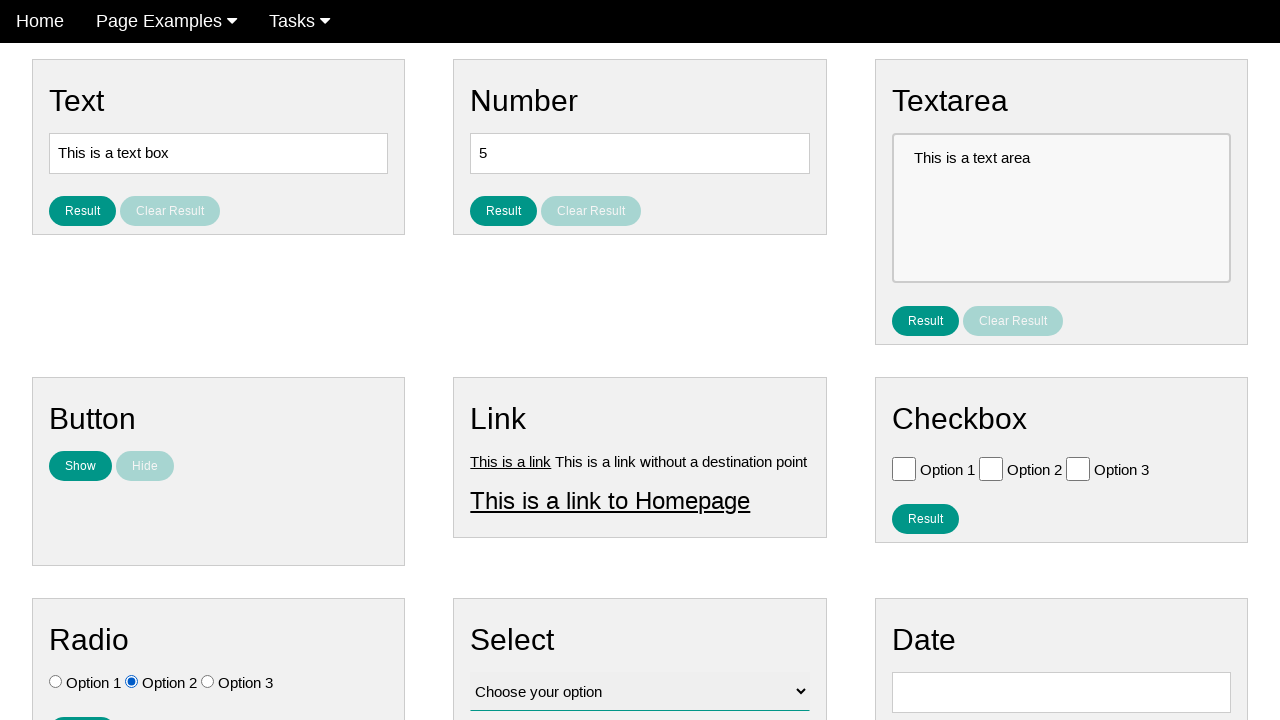

Selected radio button at index 2
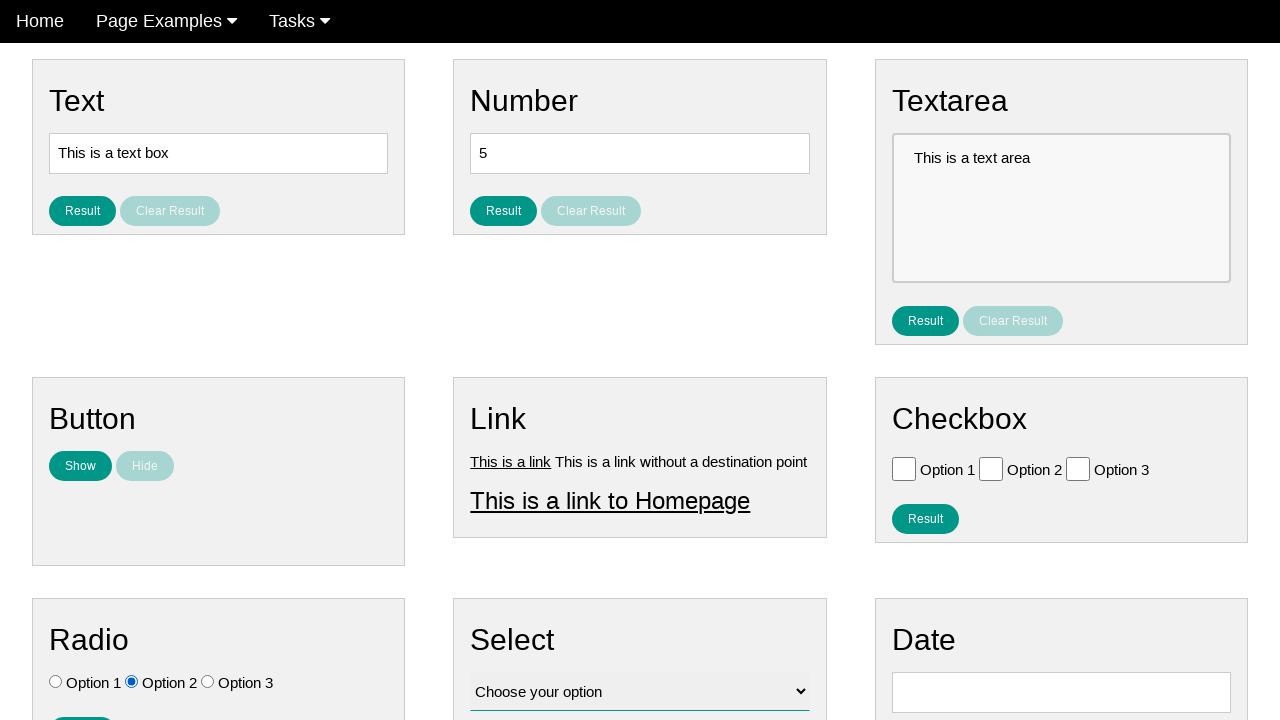

Clicked radio button at index 2 (first click) at (208, 682) on .w3-check[type='radio'] >> nth=2
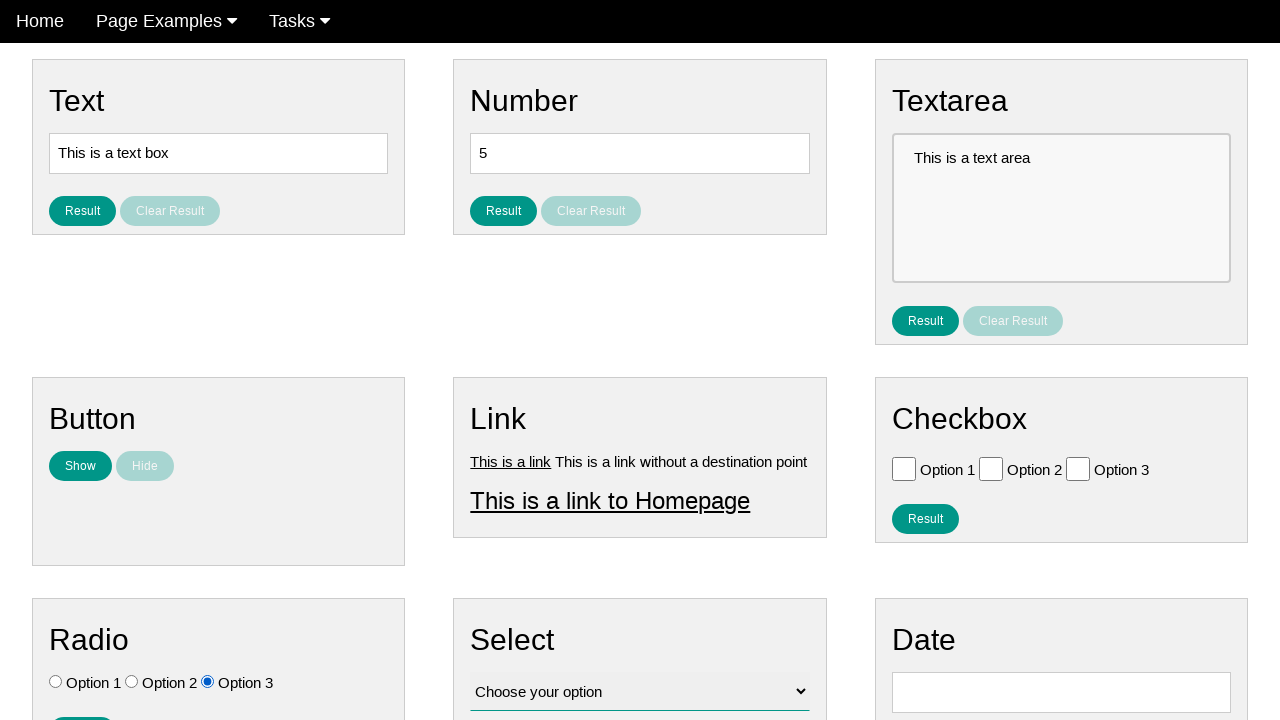

Clicked radio button at index 2 (second click) at (208, 682) on .w3-check[type='radio'] >> nth=2
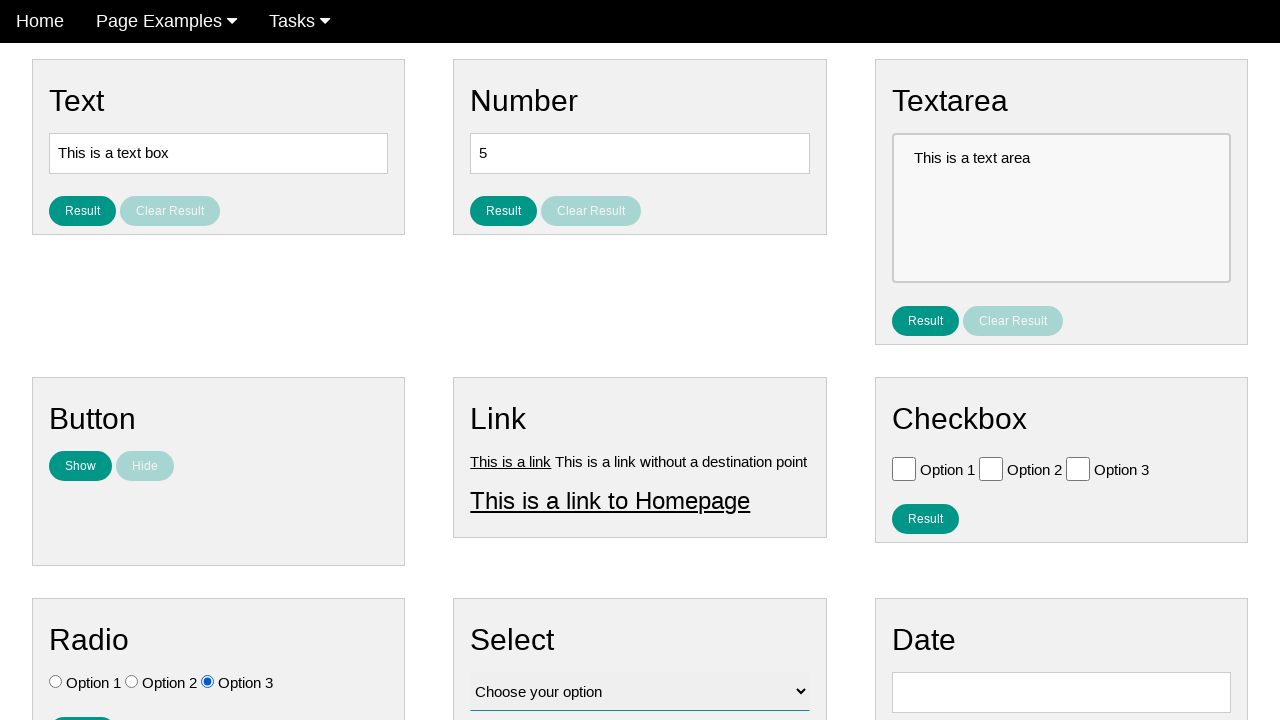

Located Option 2 radio button
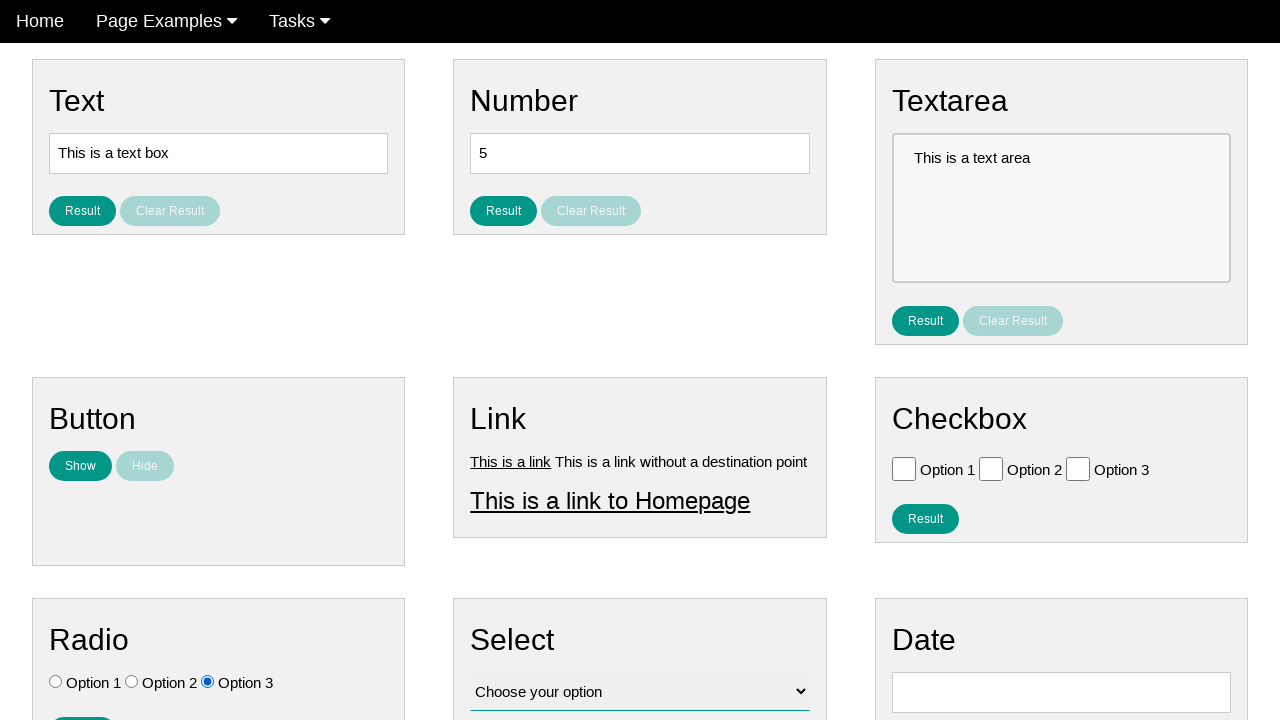

Clicked Option 2 radio button to select it at (132, 682) on .w3-check[value='Option 2'][type='radio']
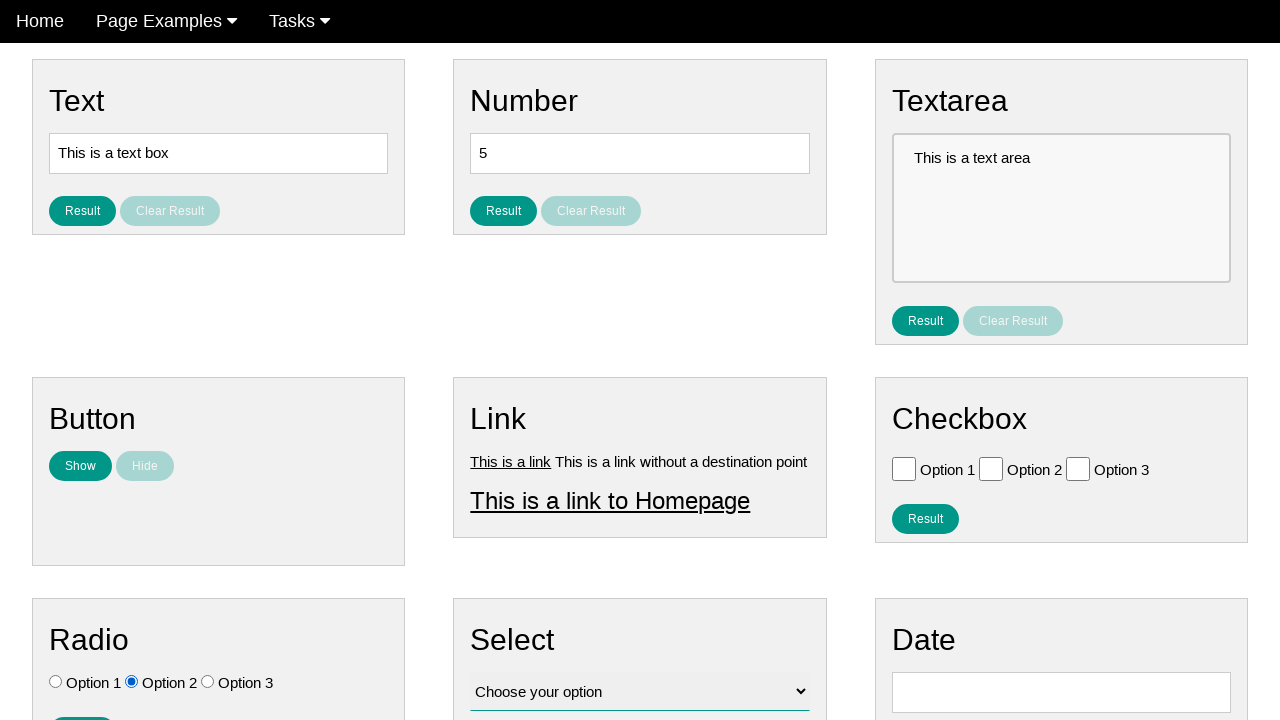

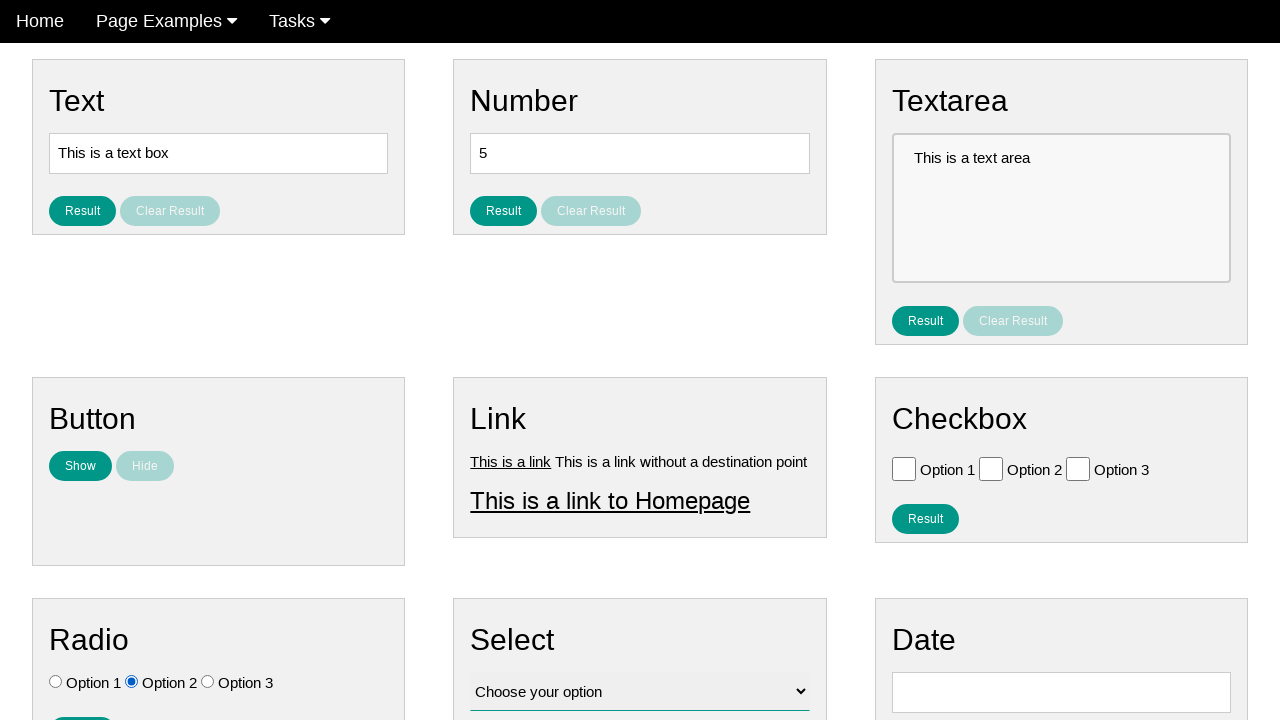